Tests drag and drop functionality by dragging a draggable element onto a droppable target on the jQuery UI demo page

Starting URL: https://jqueryui.com/resources/demos/droppable/default.html

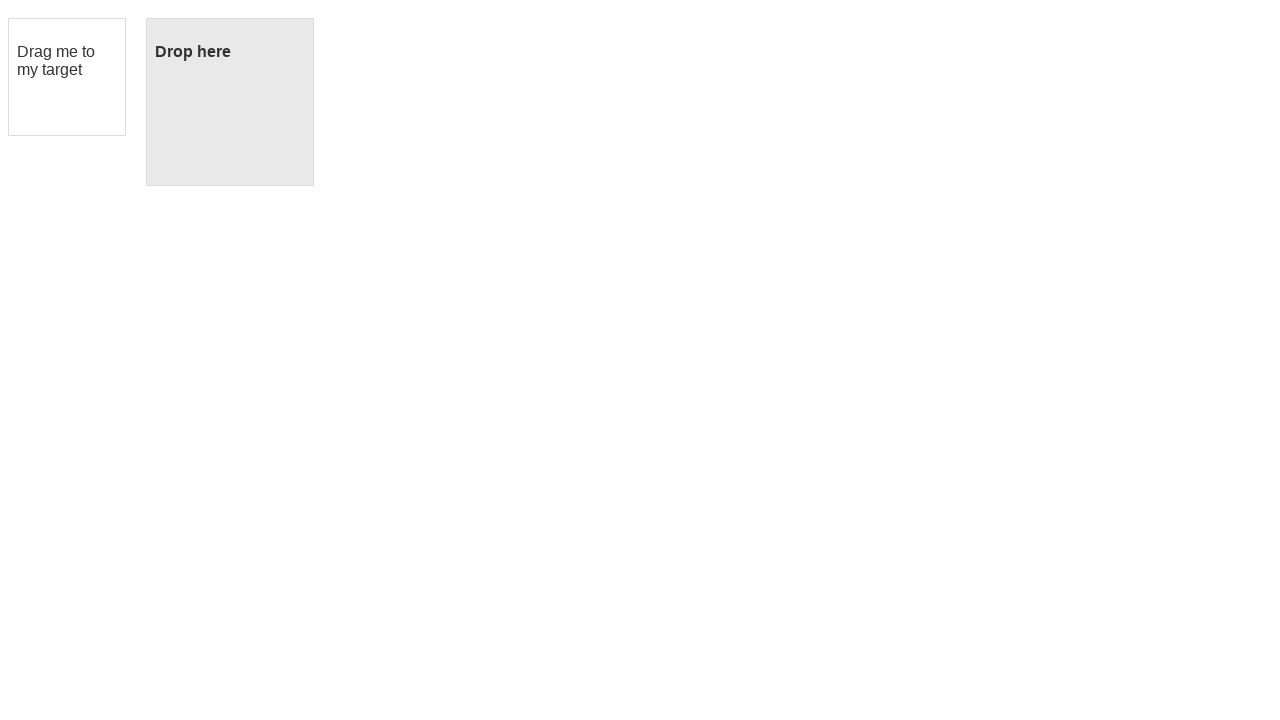

Located draggable element with id 'draggable'
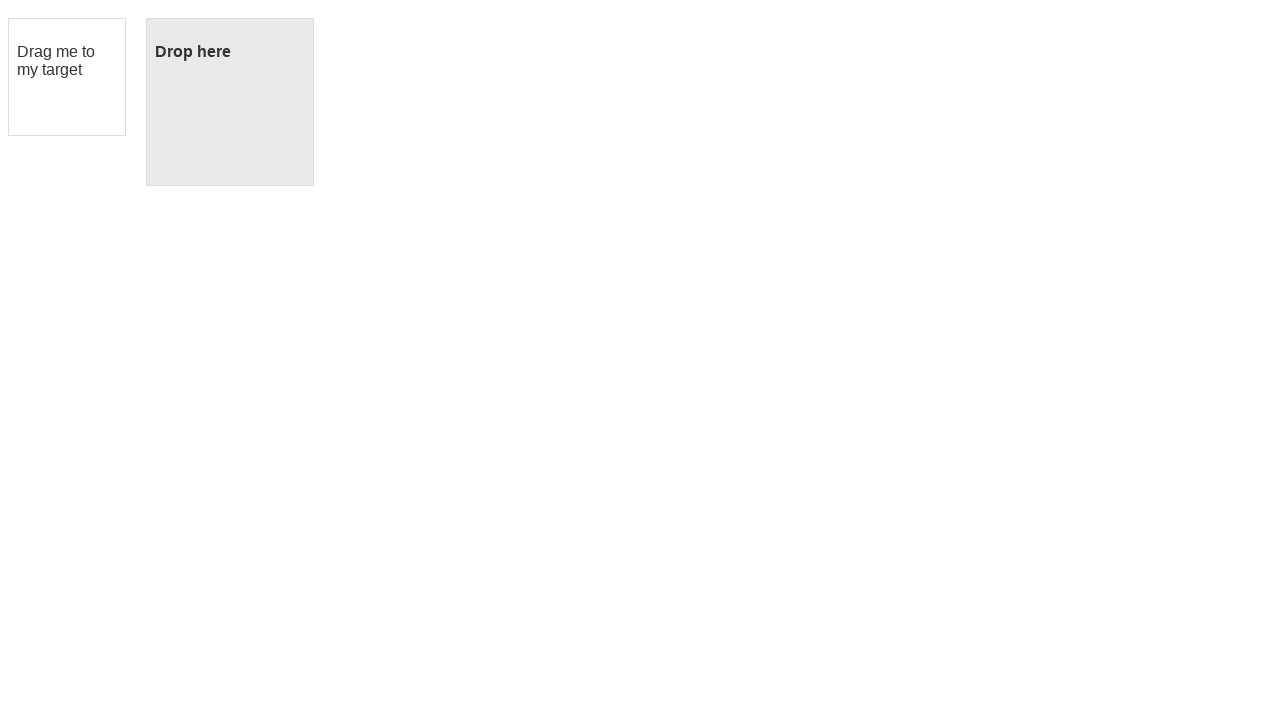

Located droppable target element with id 'droppable'
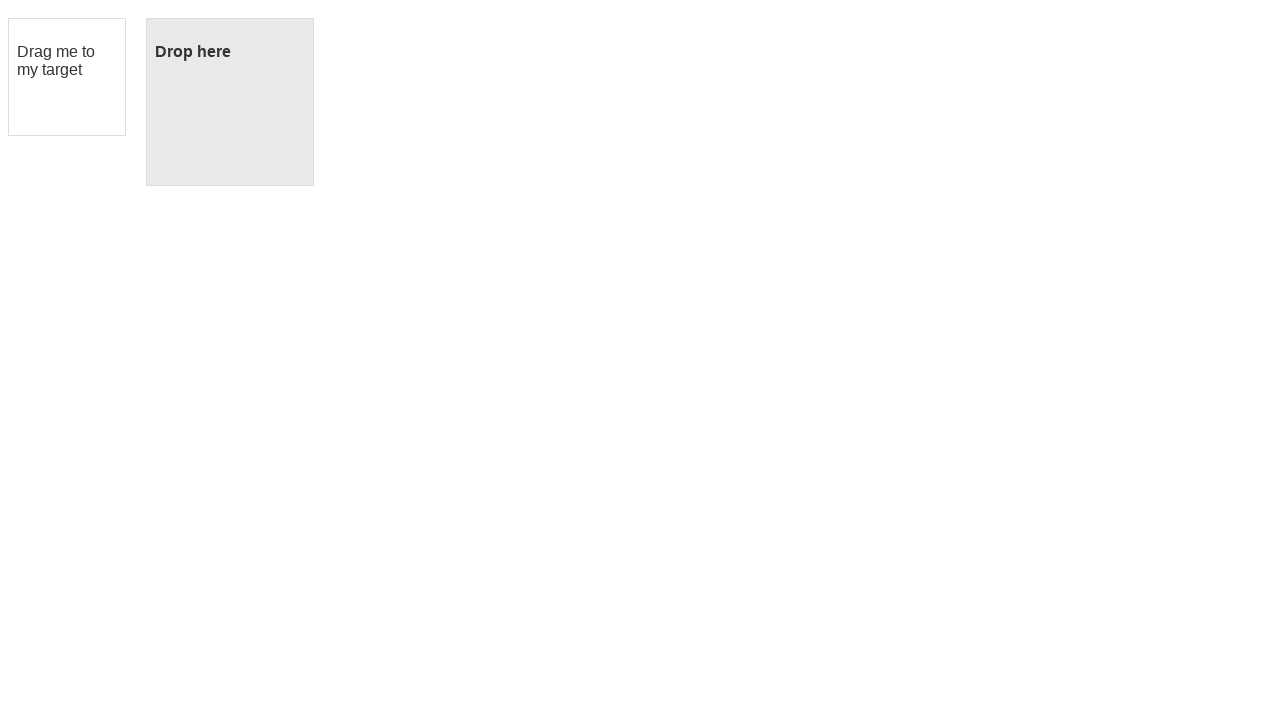

Dragged draggable element onto droppable target at (230, 102)
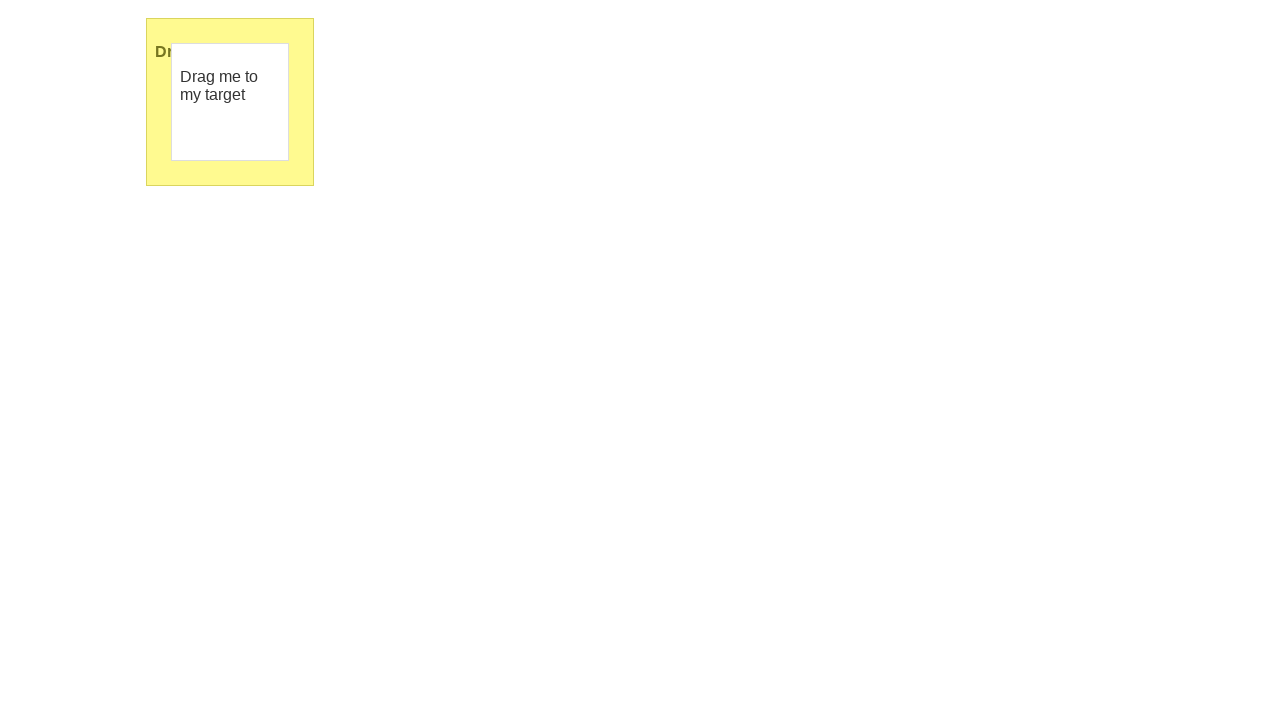

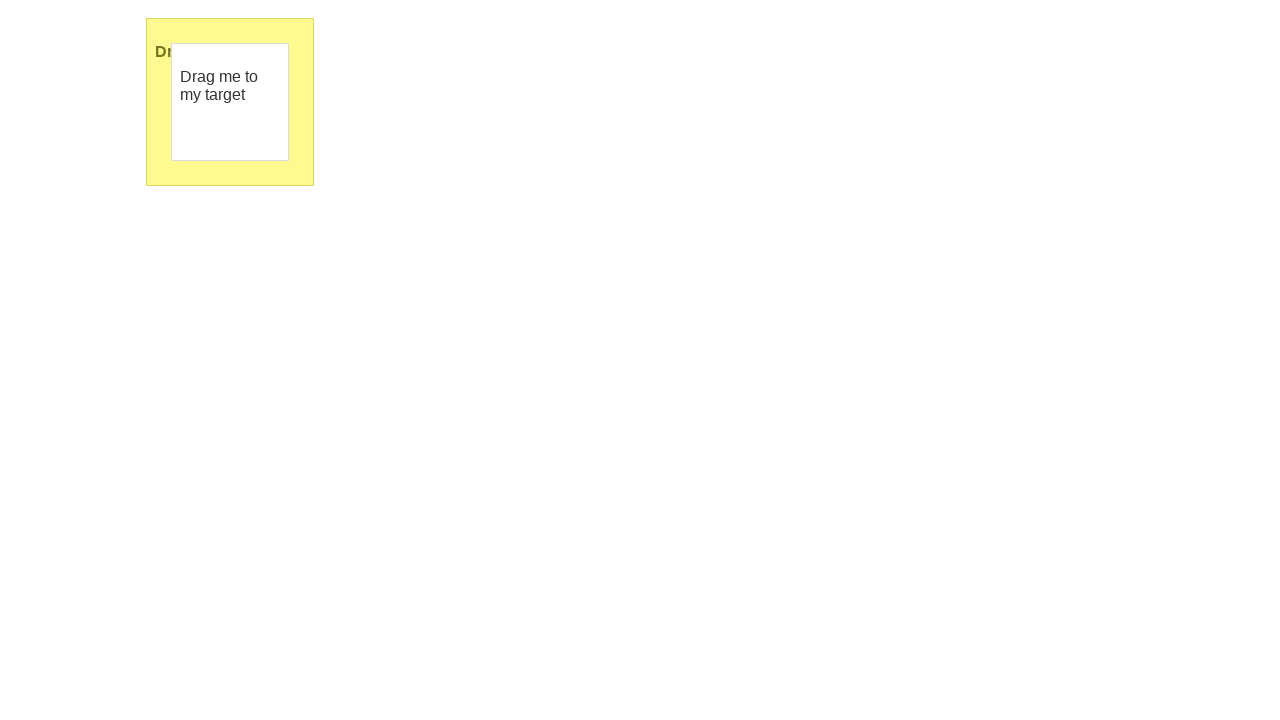